Navigates to Rubber Ducks page and sorts products by name

Starting URL: http://litecart.stqa.ru/en/

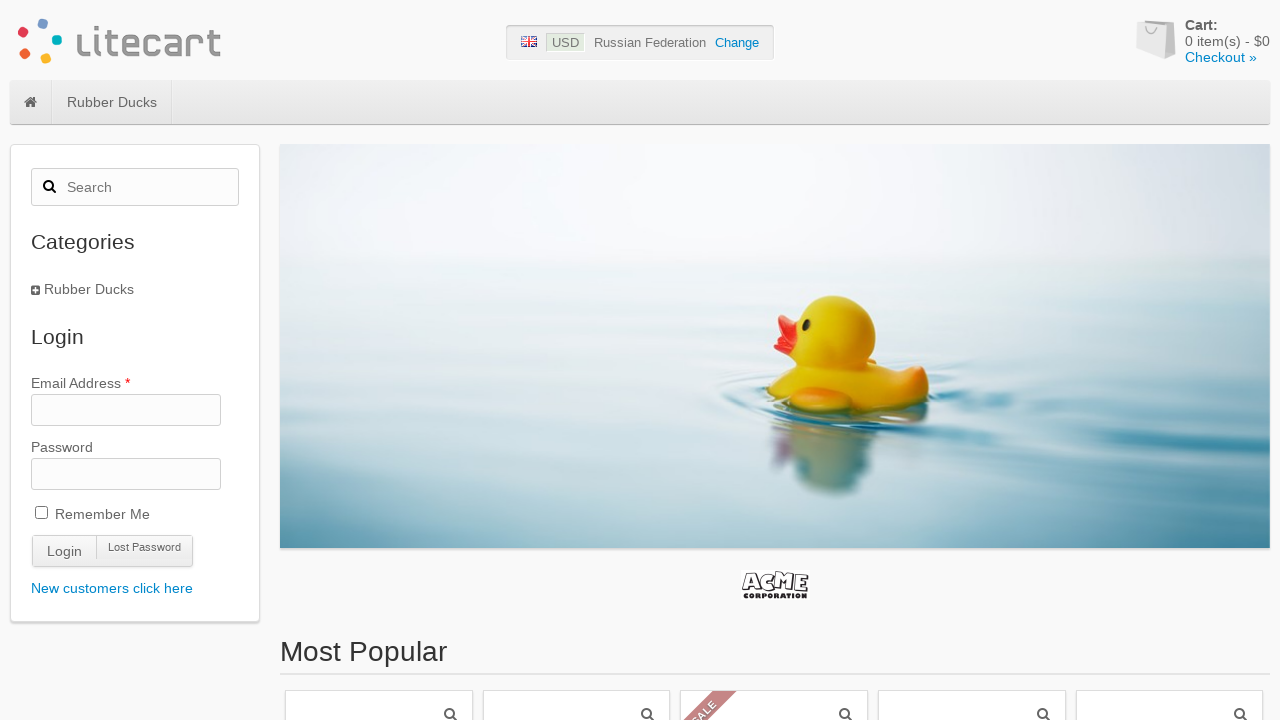

Clicked on Rubber Ducks menu item at (112, 102) on #site-menu .category-1 > a
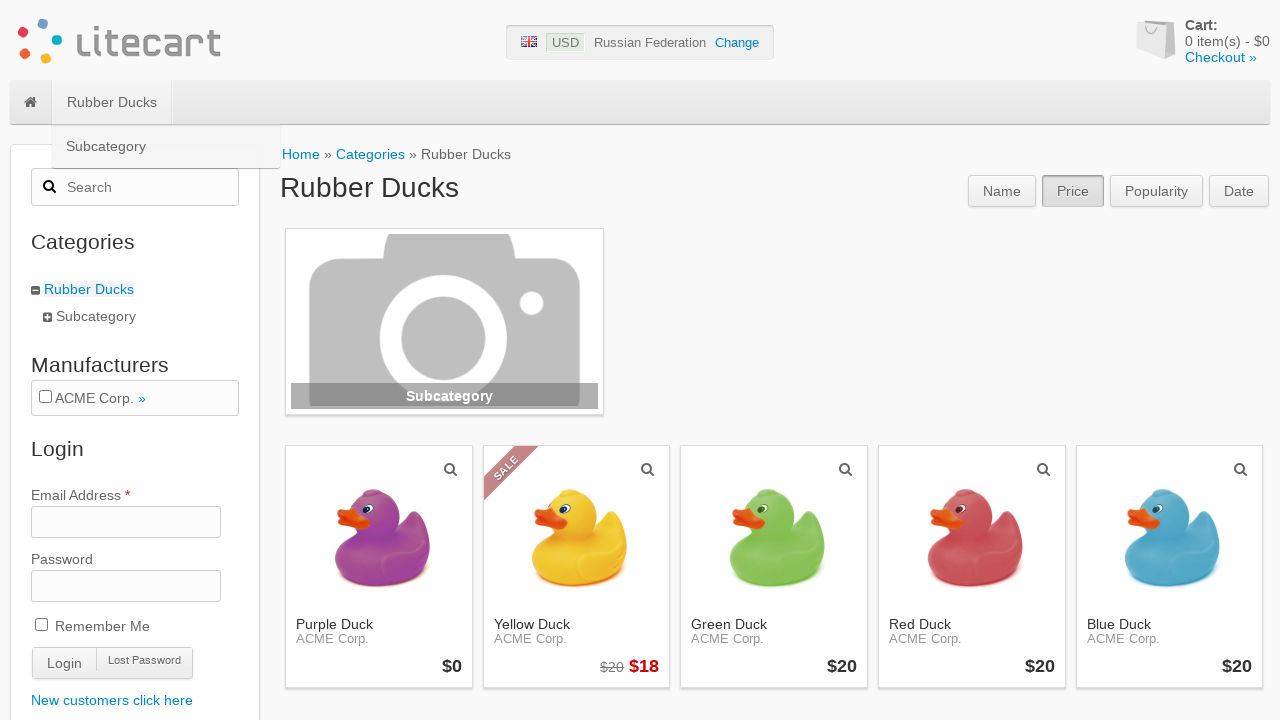

Rubber Ducks products loaded
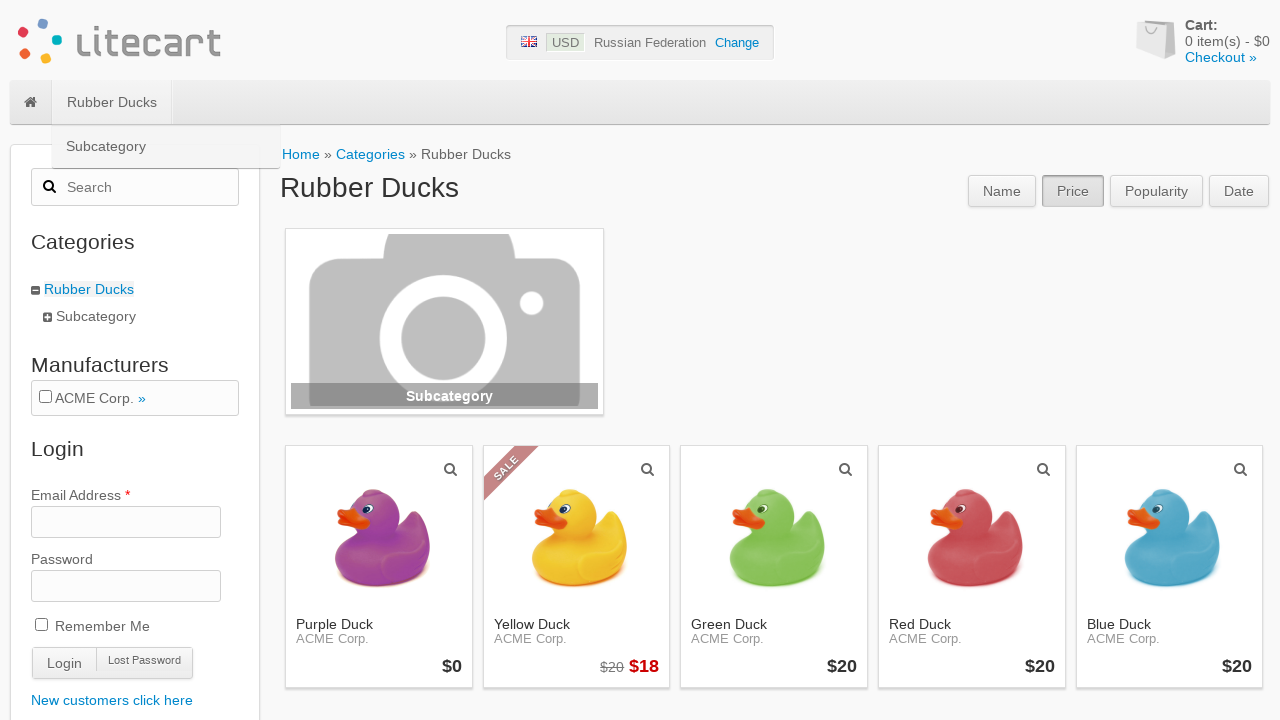

Clicked sort by name button at (1002, 191) on nav.filter>a:first-child
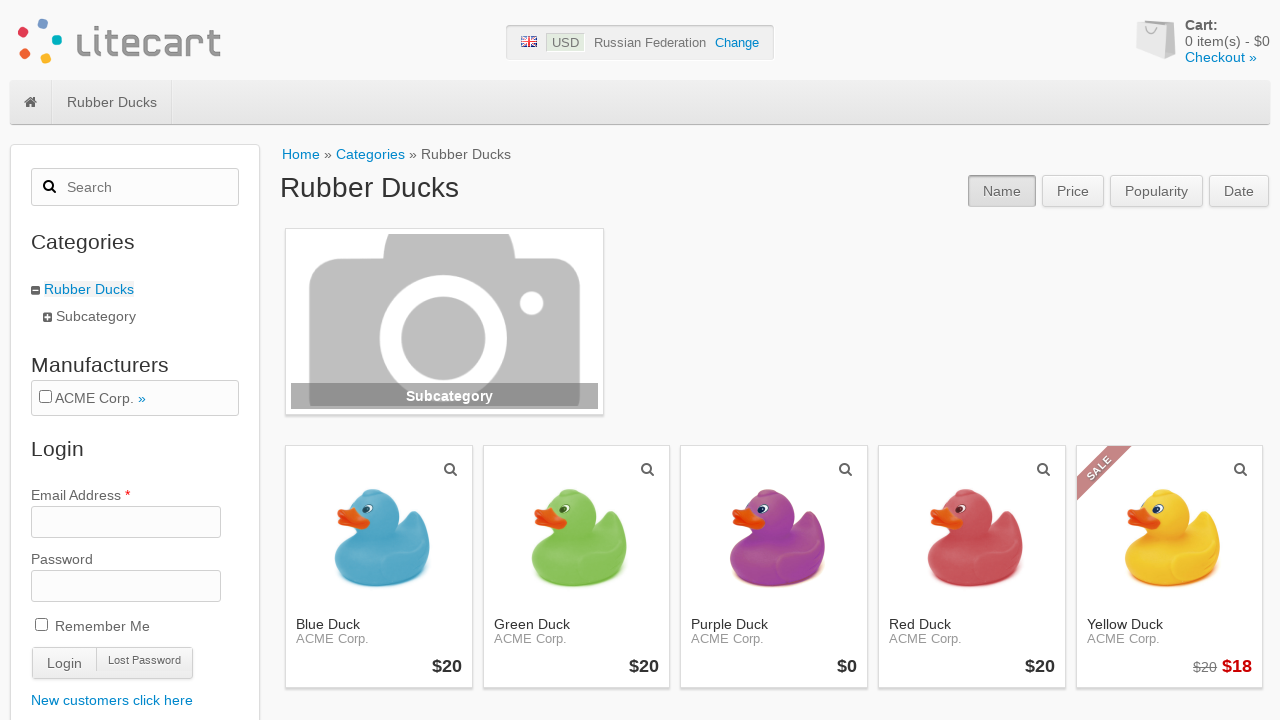

Products sorted by name and loaded
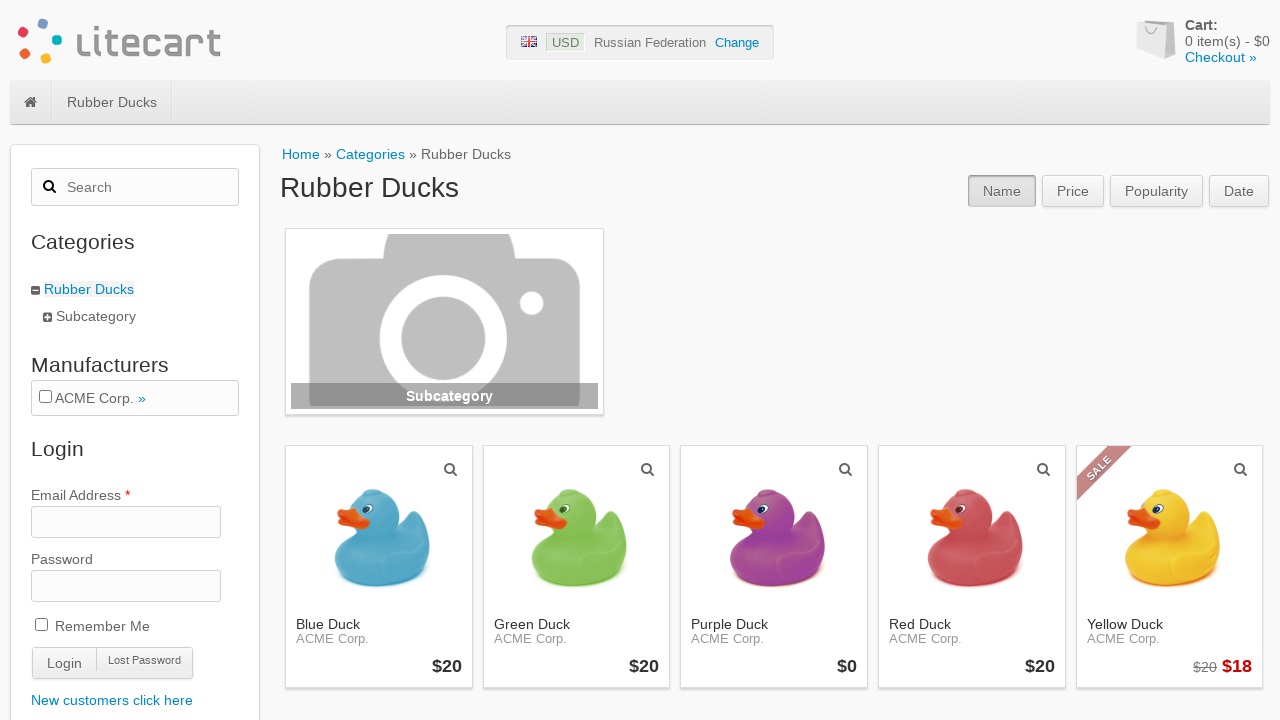

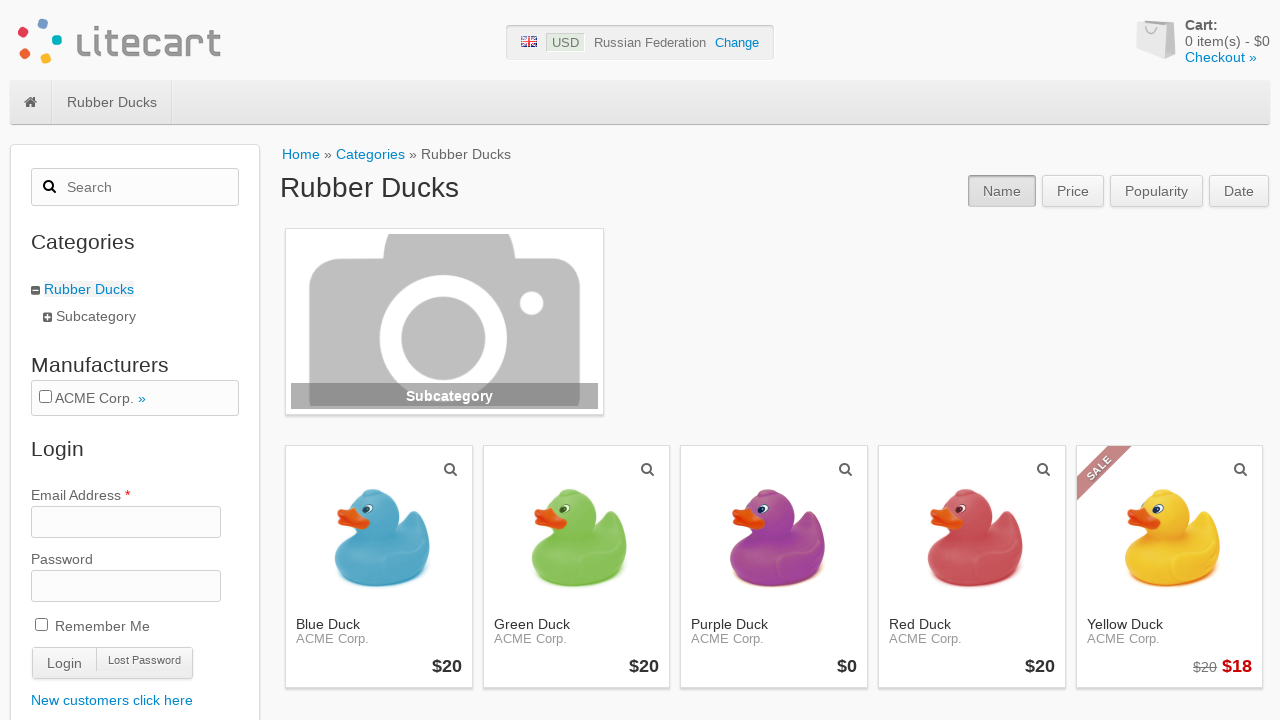